Fills a text box form with user name, email, current address, and permanent address, then submits and verifies the output displays correctly

Starting URL: https://demoqa.com/text-box

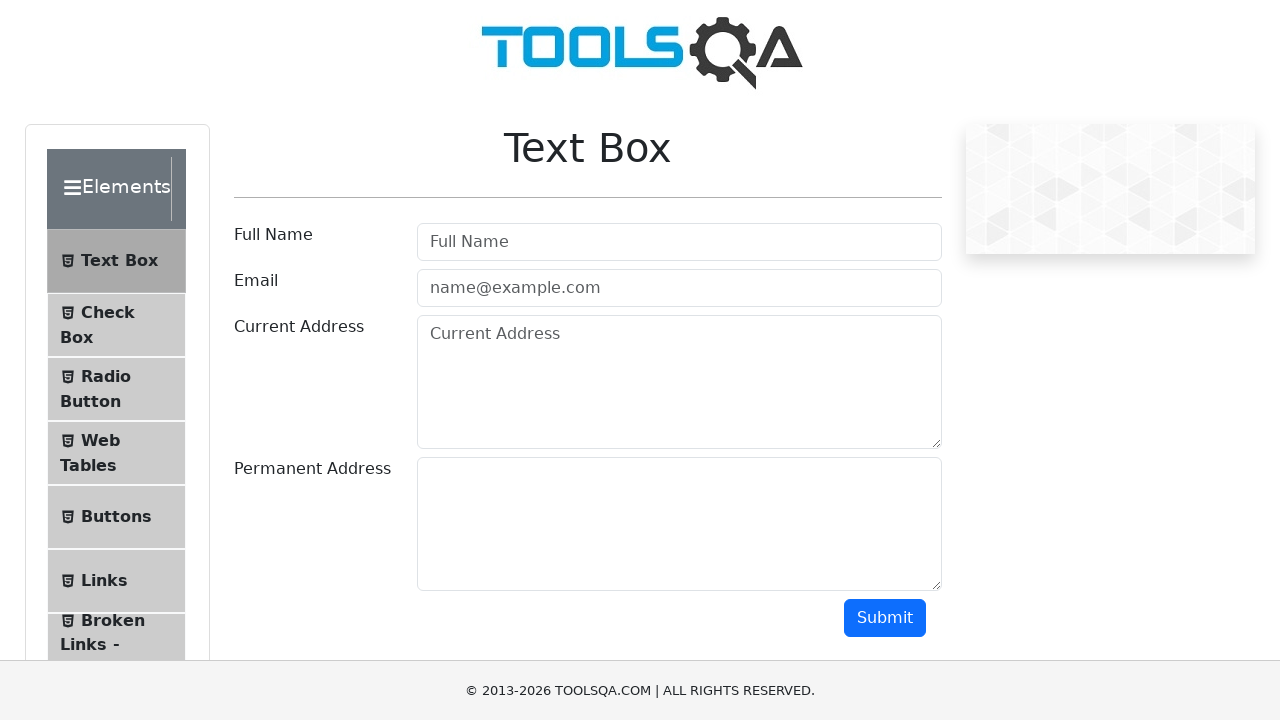

Filled userName field with 'John Anderson' on #userName-wrapper input
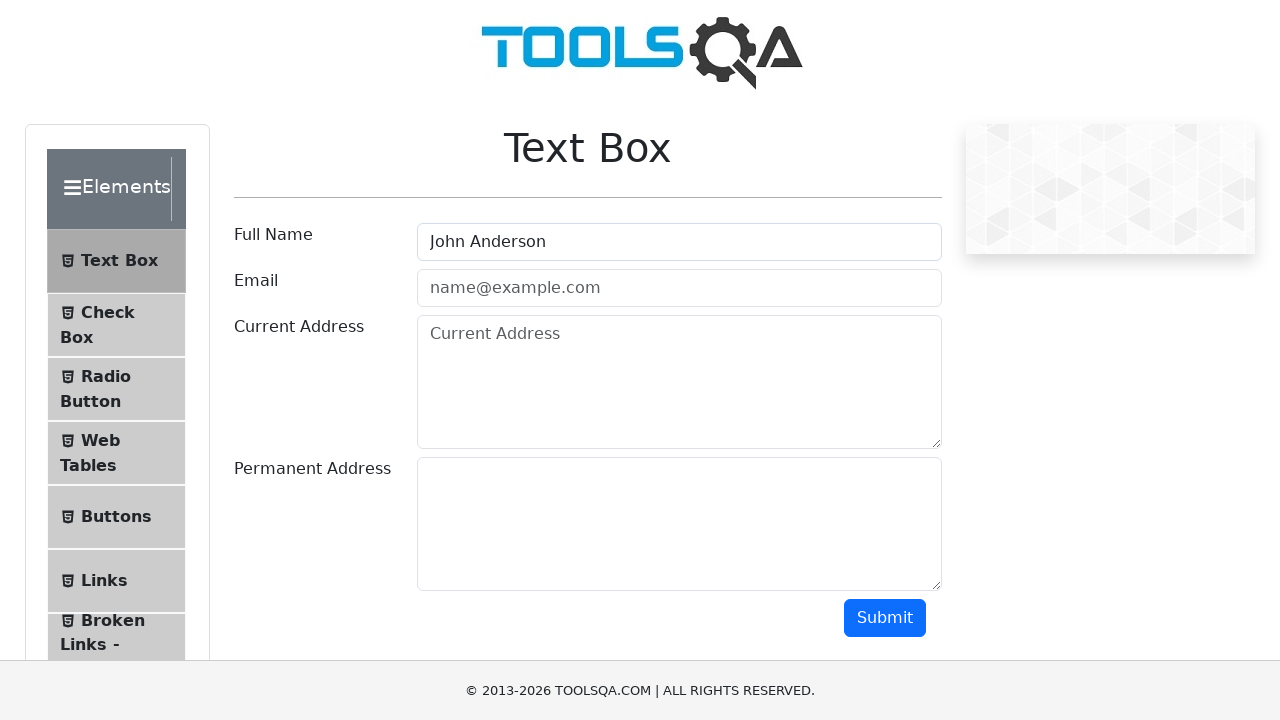

Filled email field with 'john.anderson@testmail.com' on #userEmail-wrapper input
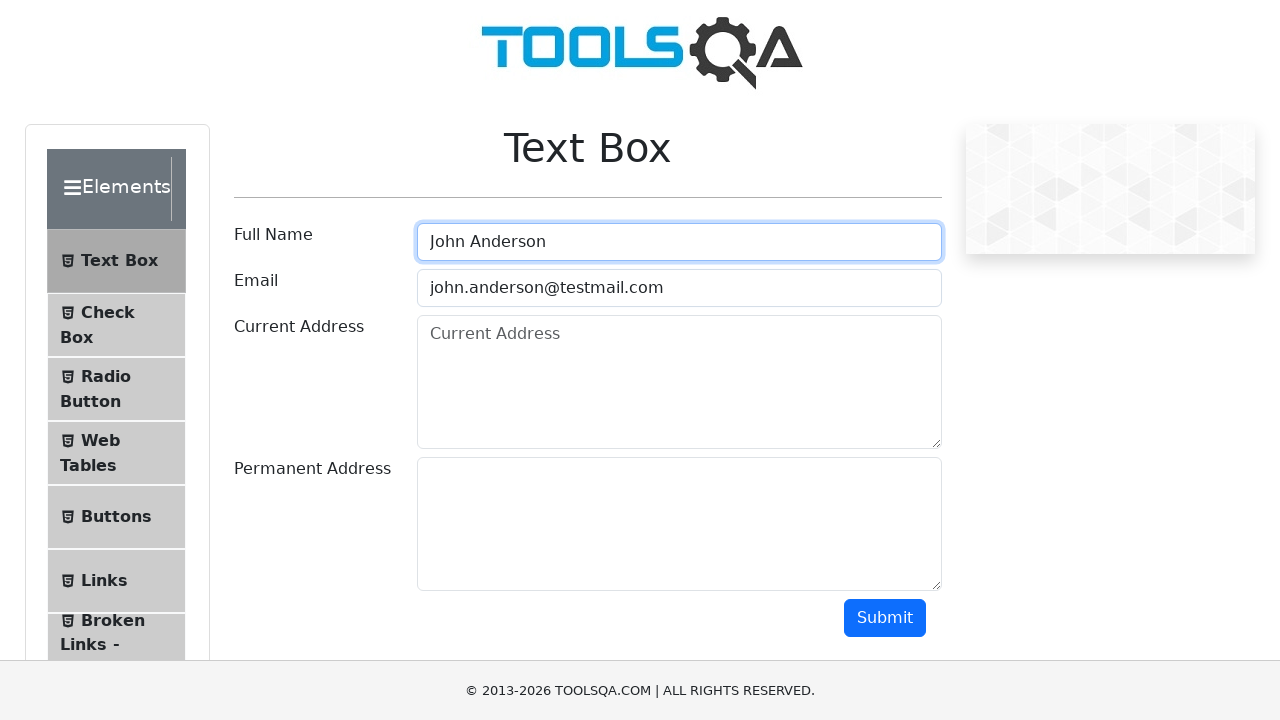

Filled currentAddress field with '123 Main Street, Apt 4B, New York, NY 10001' on #currentAddress-wrapper textarea
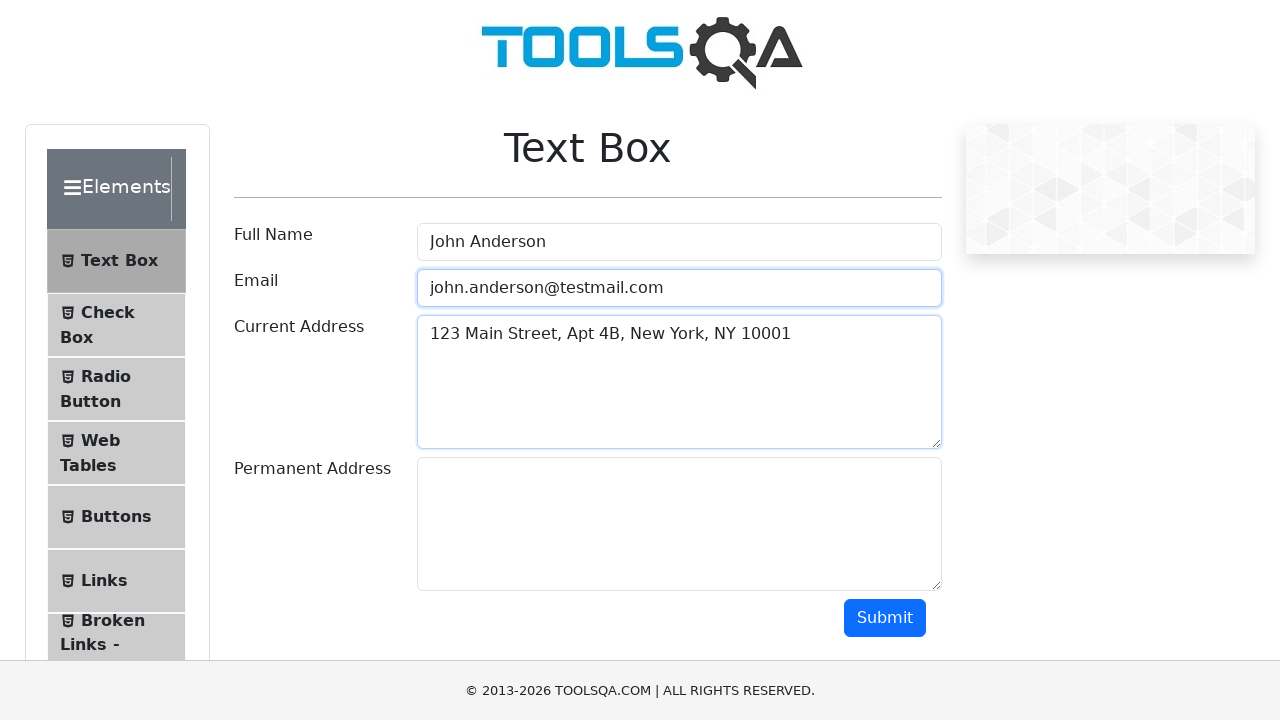

Filled permanentAddress field with '456 Oak Avenue, Los Angeles, CA 90001' on #permanentAddress-wrapper textarea
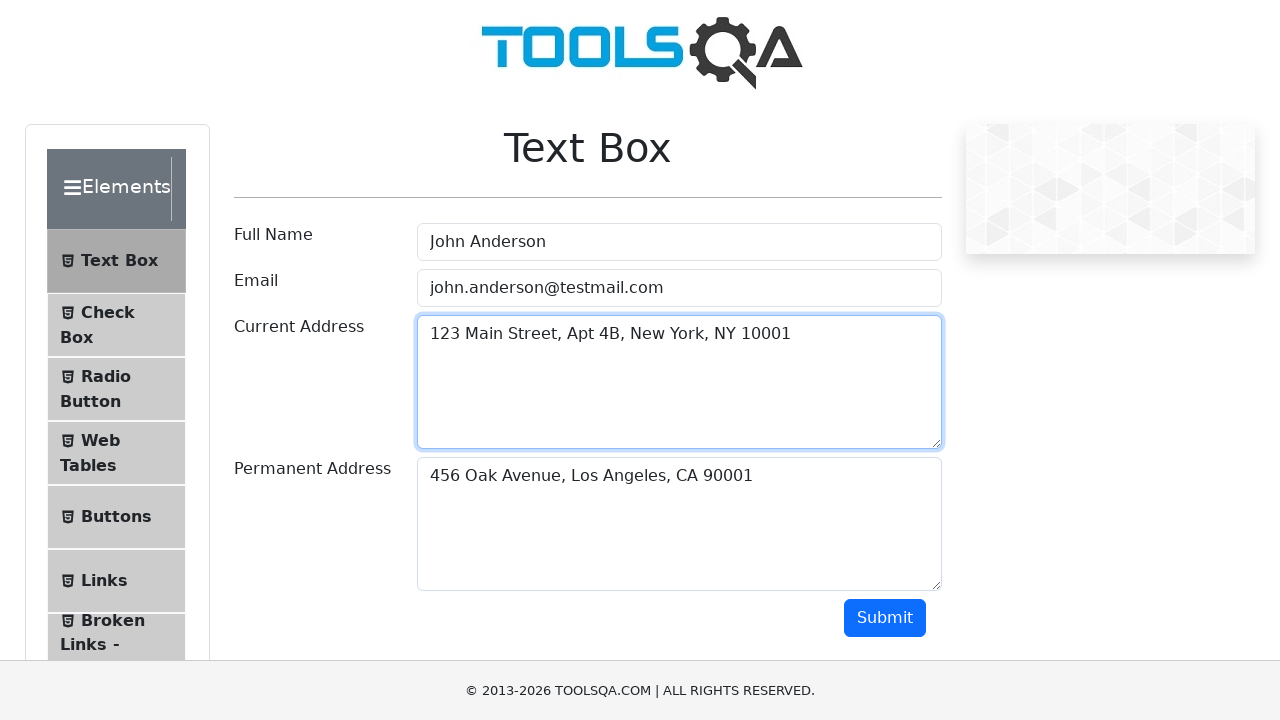

Clicked Submit button to submit the form at (885, 618) on button >> internal:has-text="Submit"i
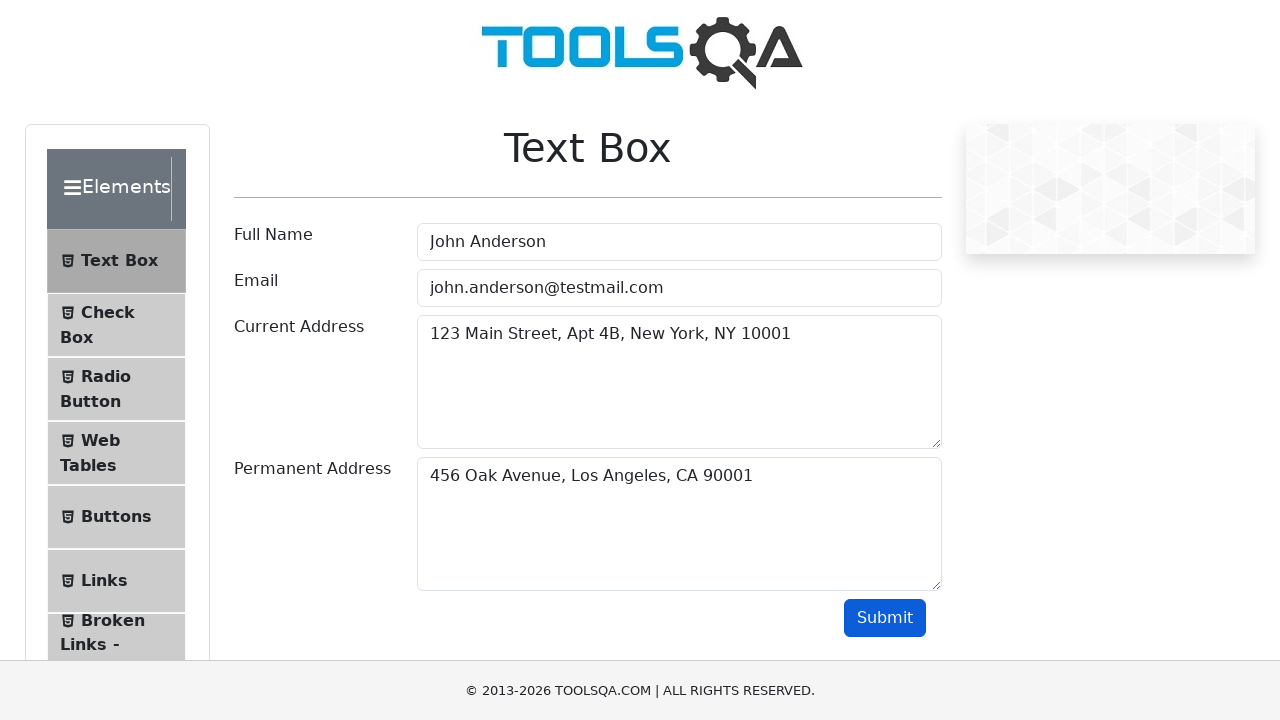

Output section became visible, form submission verified
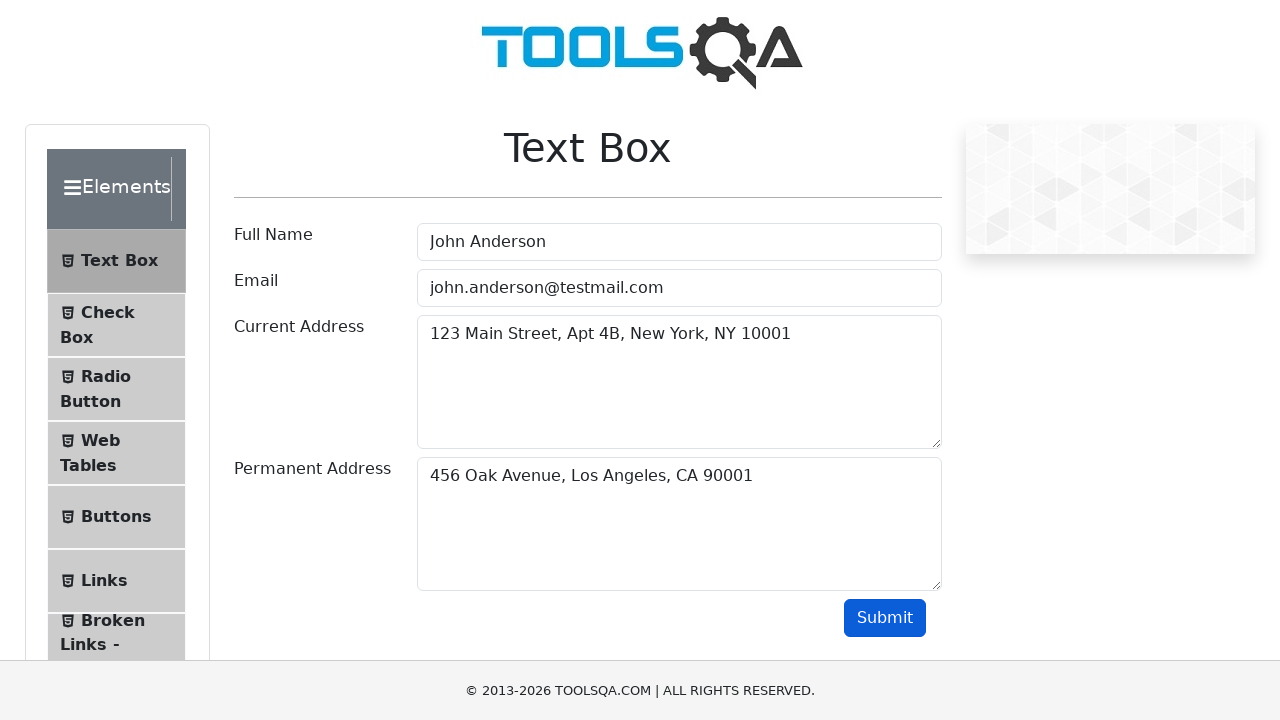

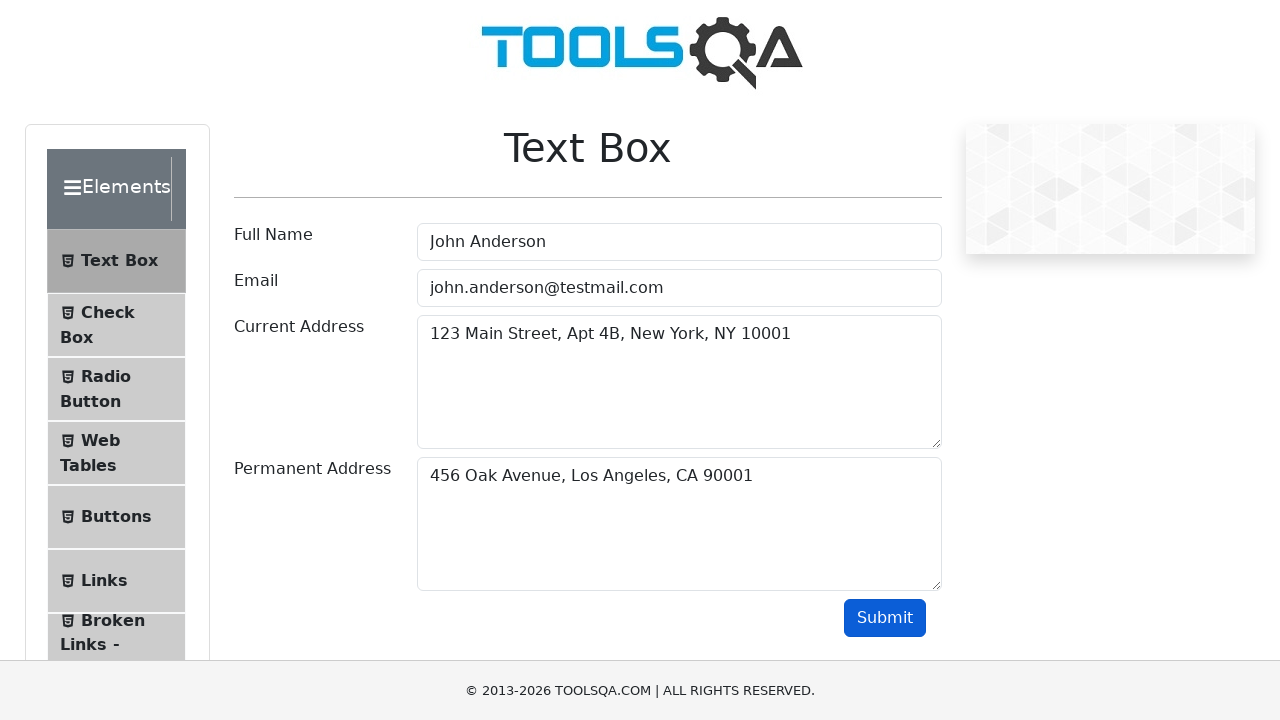